Tests that clicking the Back button on registration form returns to the login page.

Starting URL: https://anatoly-karpovich.github.io/demo-login-form/

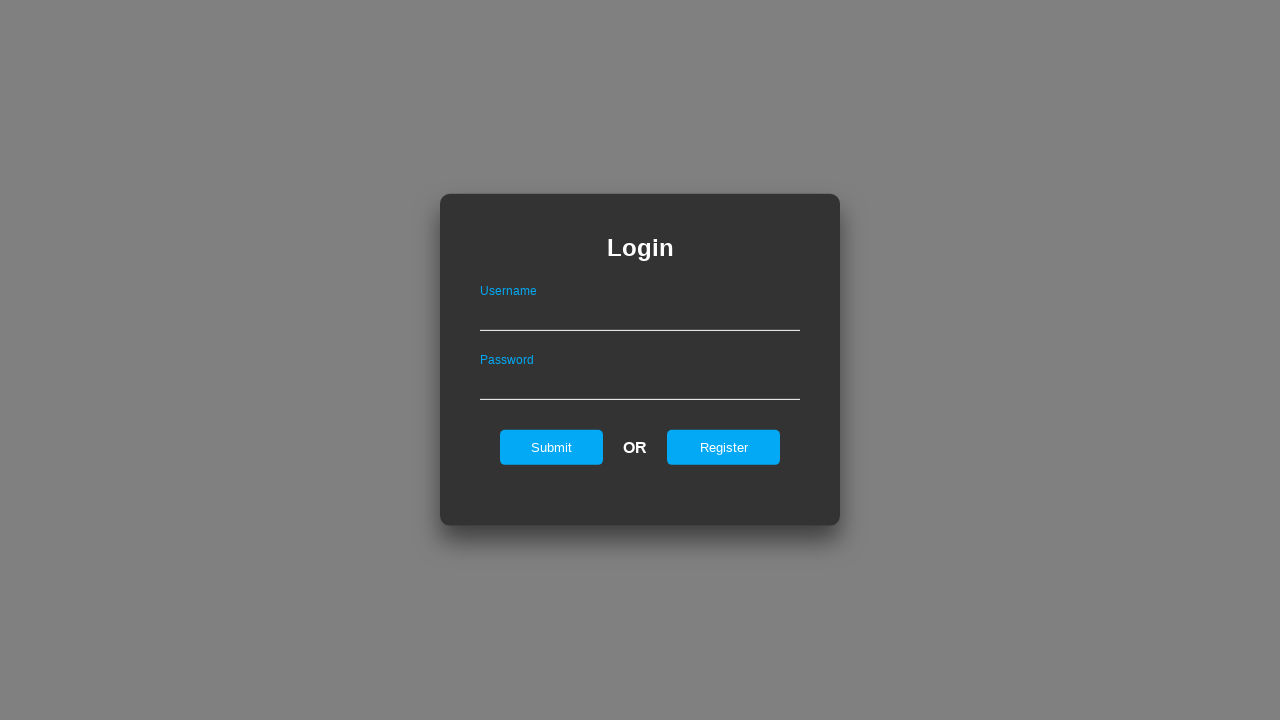

Clicked register button to show registration form at (724, 447) on #registerOnLogin
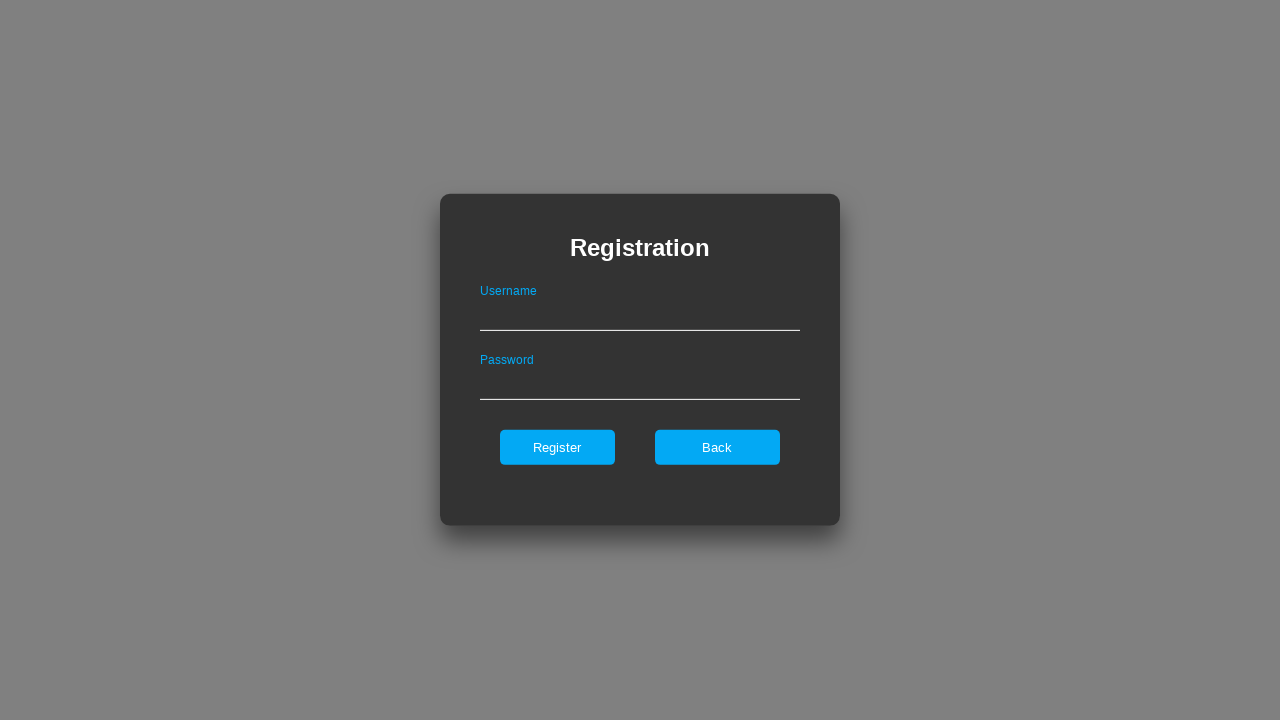

Clicked back button on registration form at (717, 447) on #backOnRegister
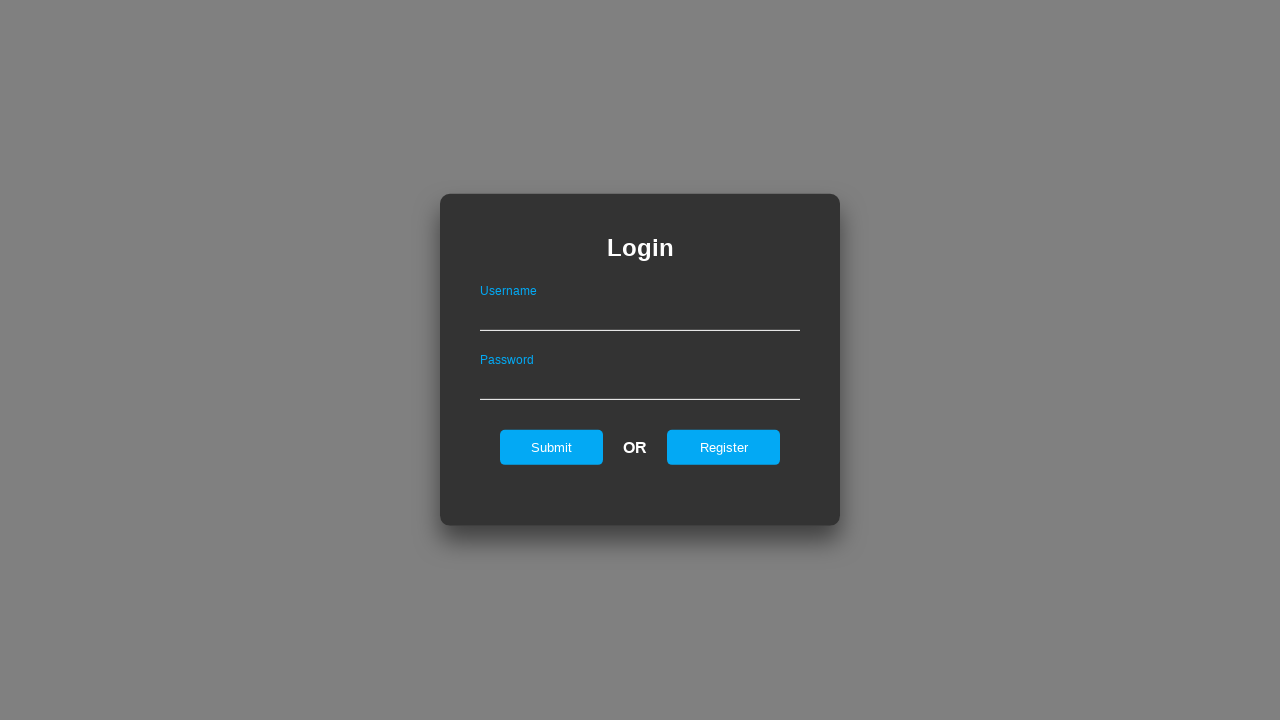

Verified login form is displayed with 'Login' text
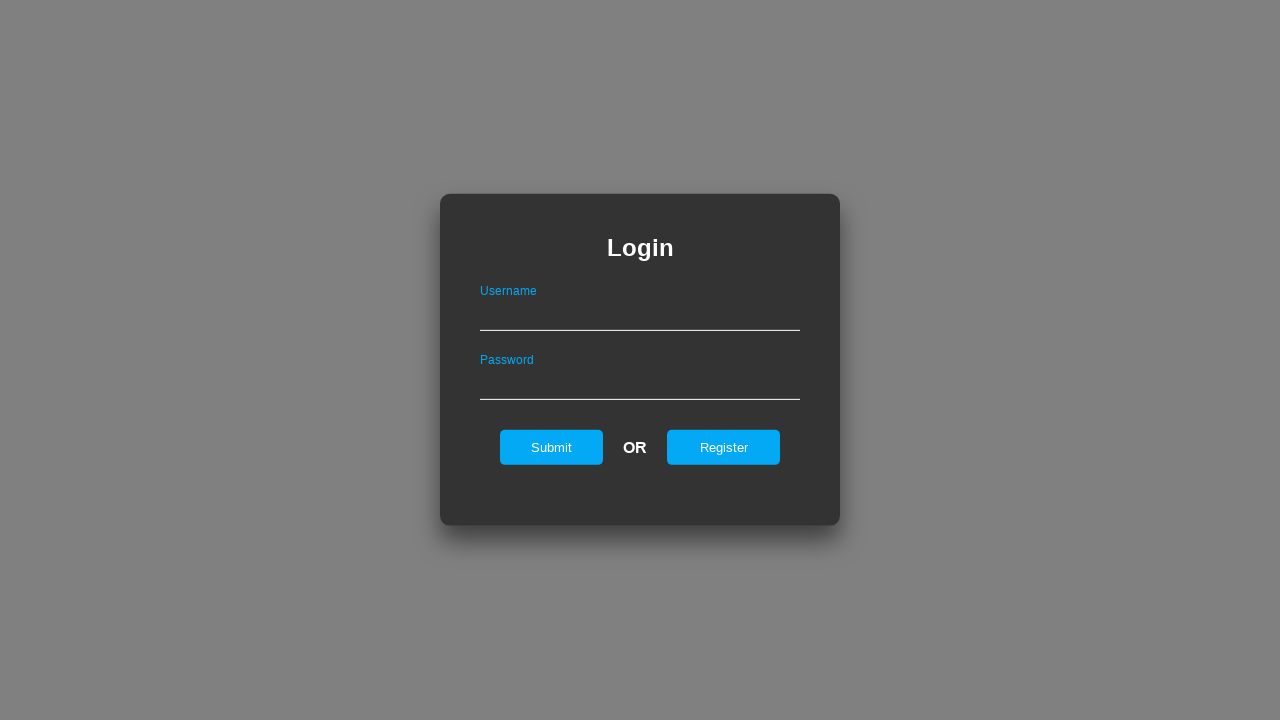

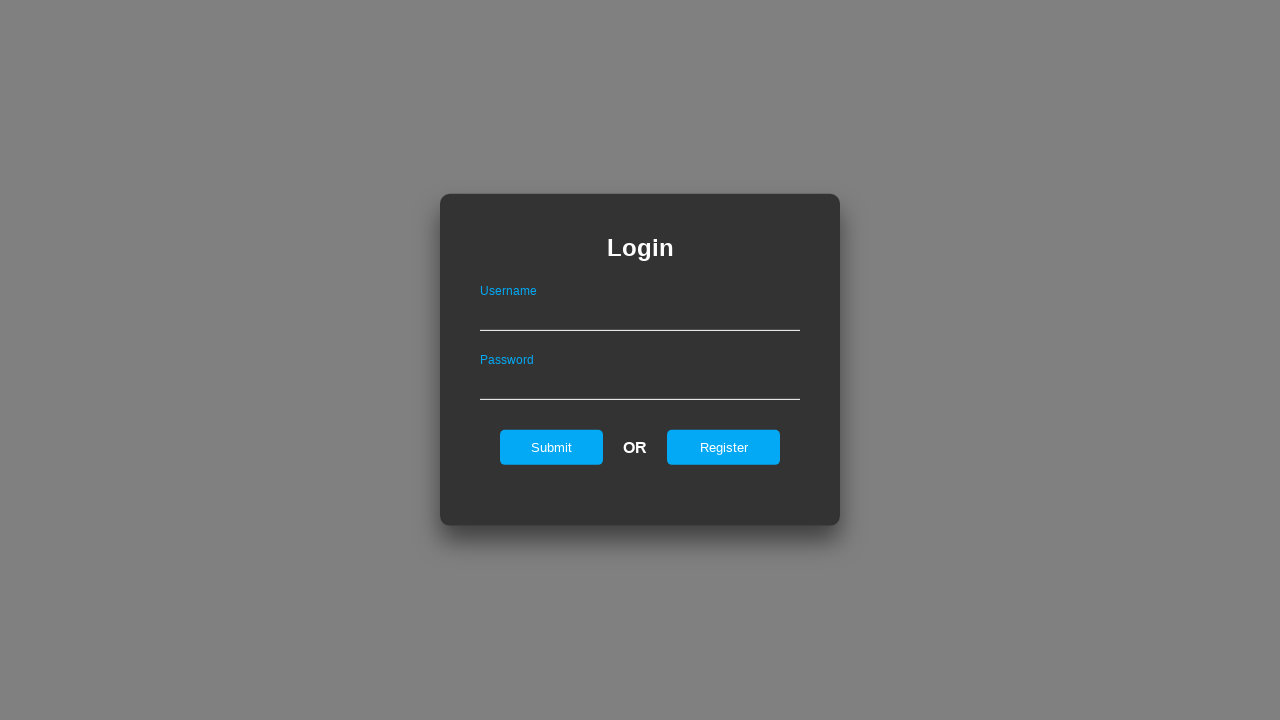